Tests for broken links by checking HTTP response codes of links in the footer

Starting URL: https://rahulshettyacademy.com/AutomationPractice/

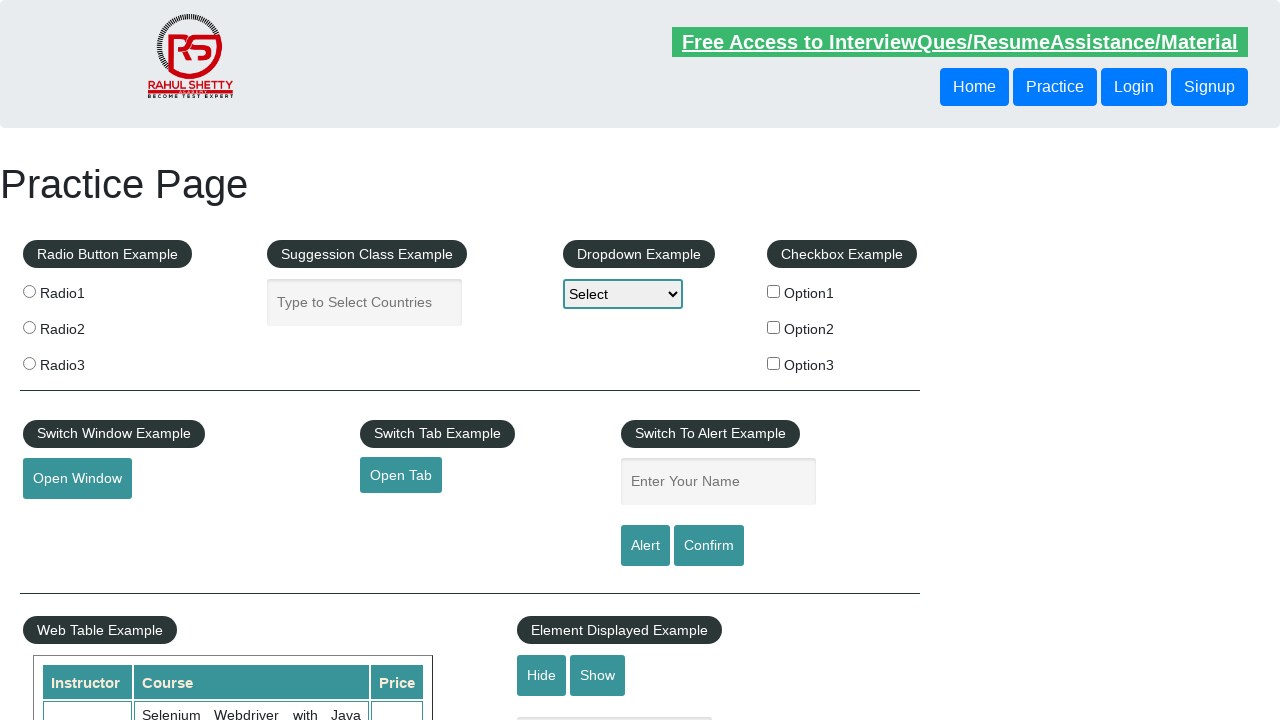

Waited for footer to be visible
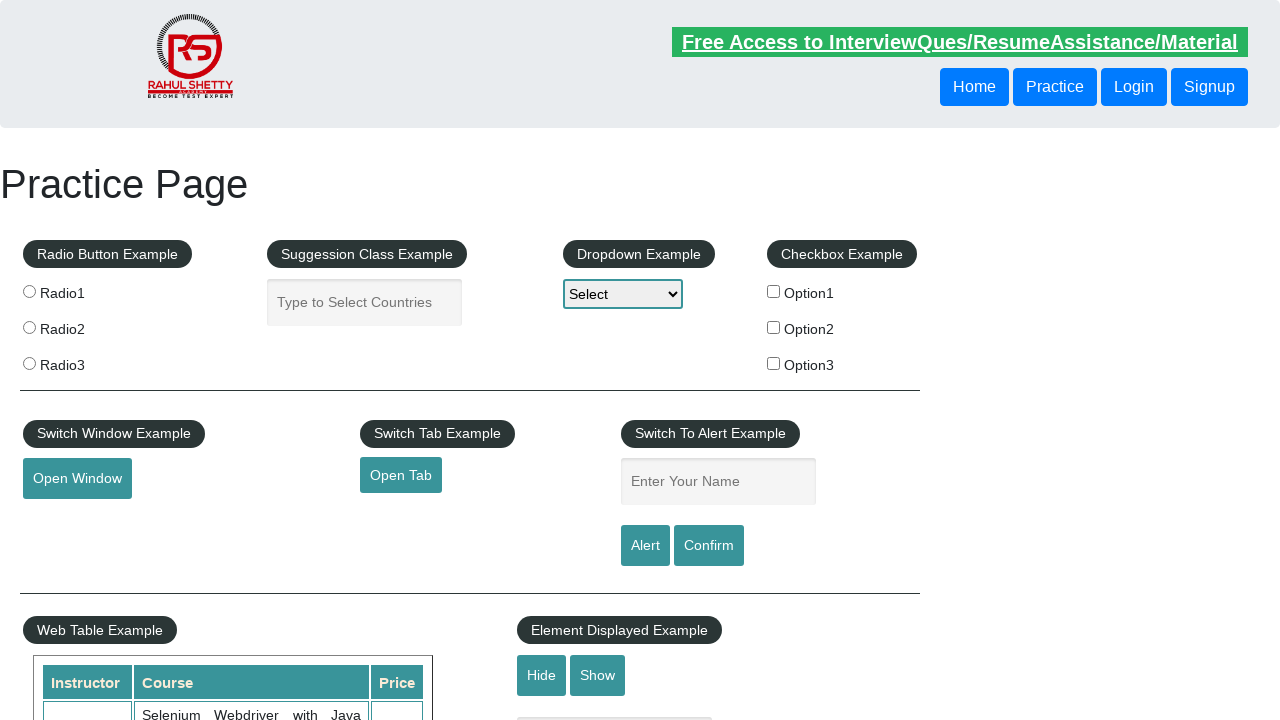

Located footer element
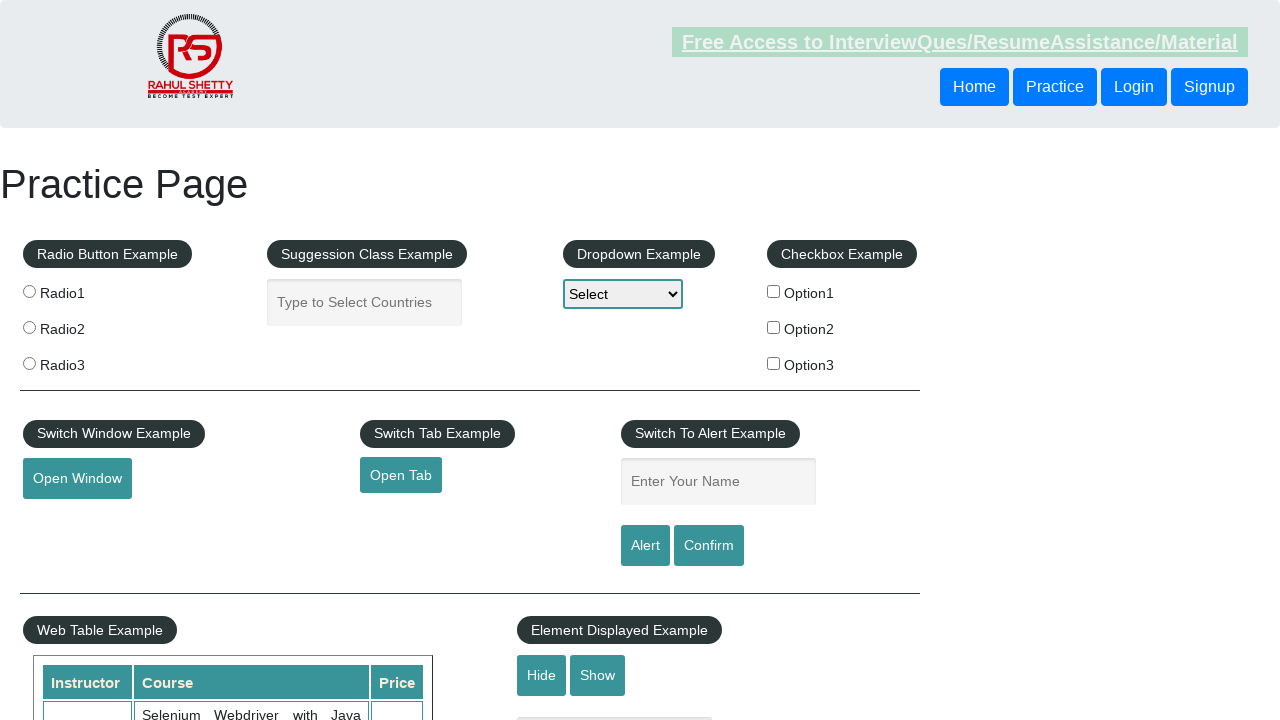

Retrieved all links from footer
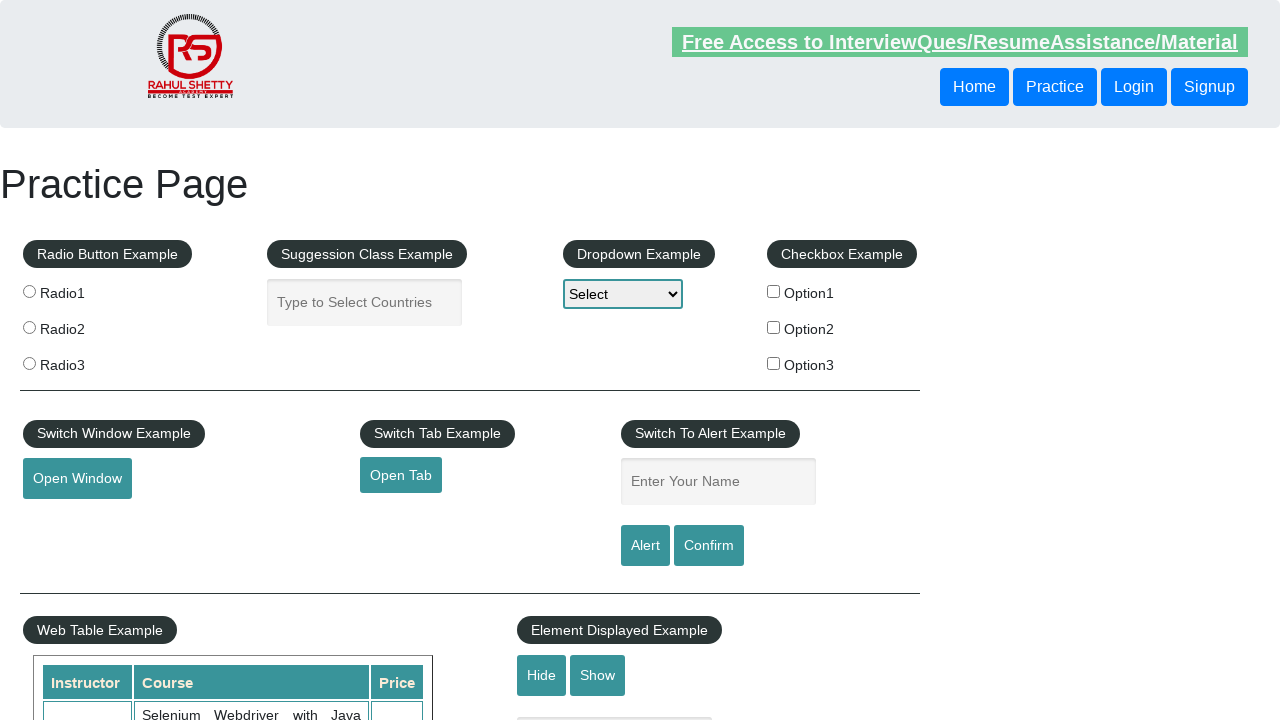

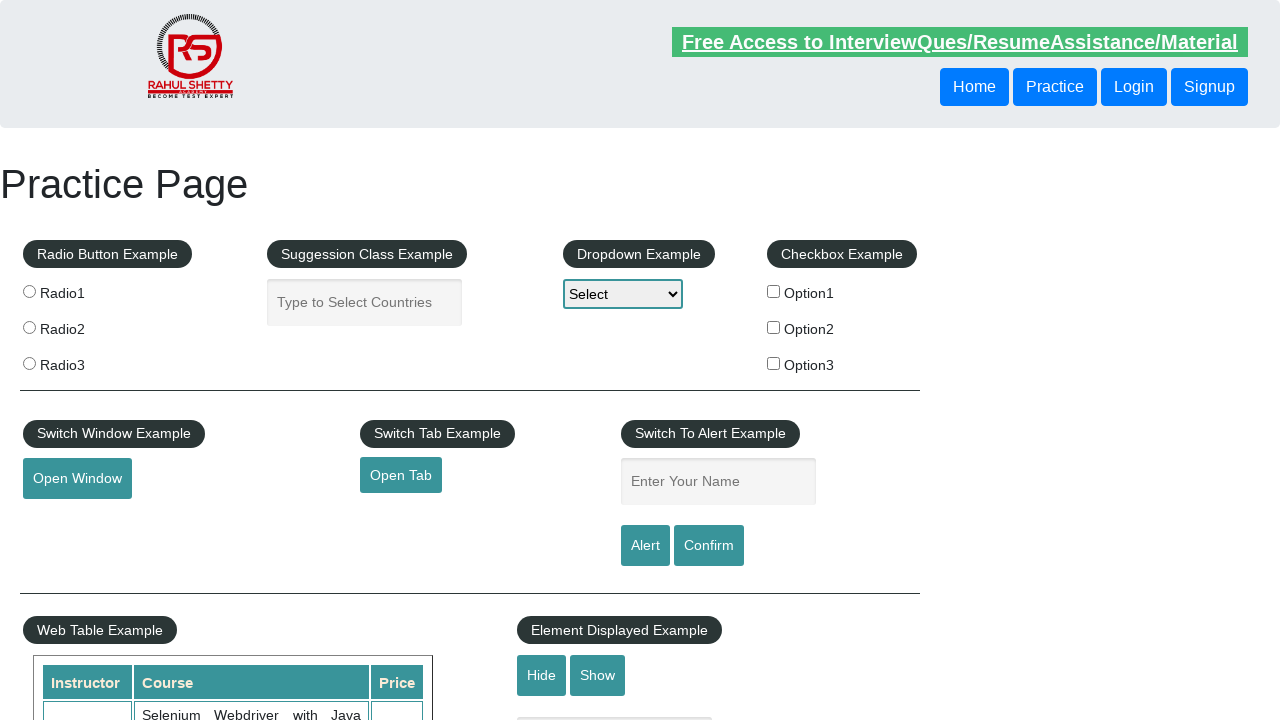